Creates 3 todos, double-clicks the second item to edit it, and saves with new text

Starting URL: https://demo.playwright.dev/todomvc

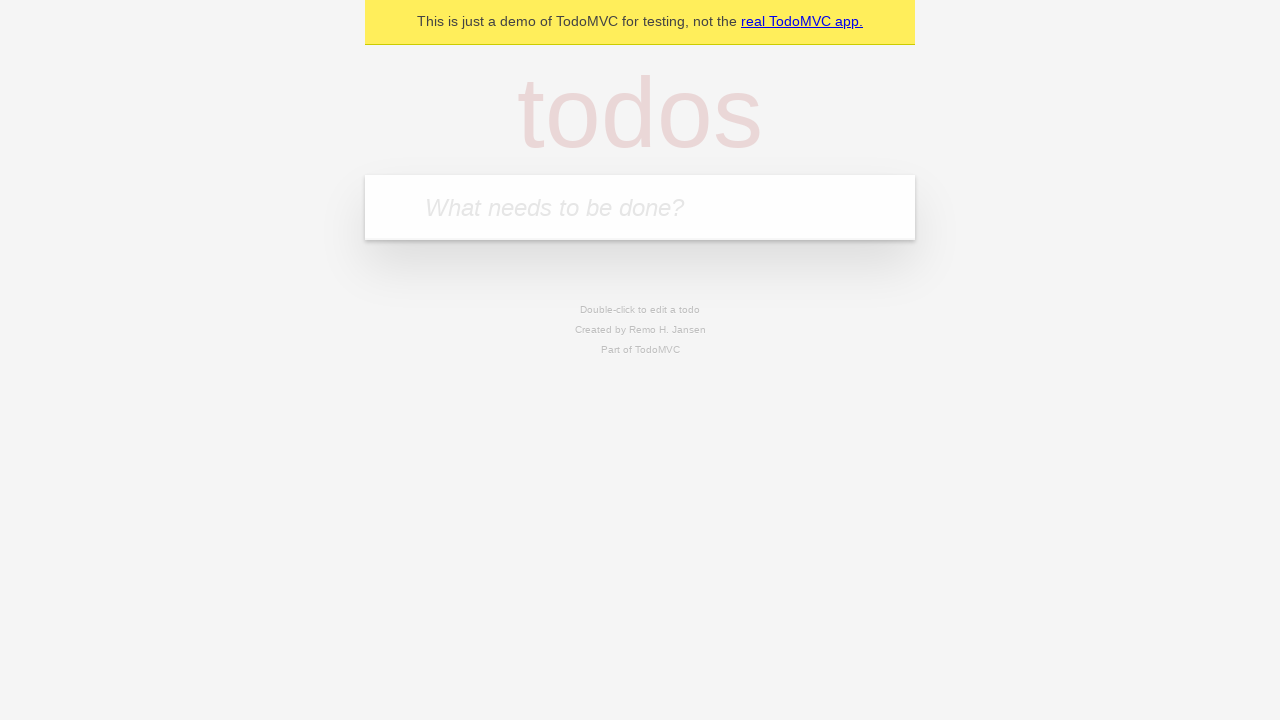

Navigated to TodoMVC demo application
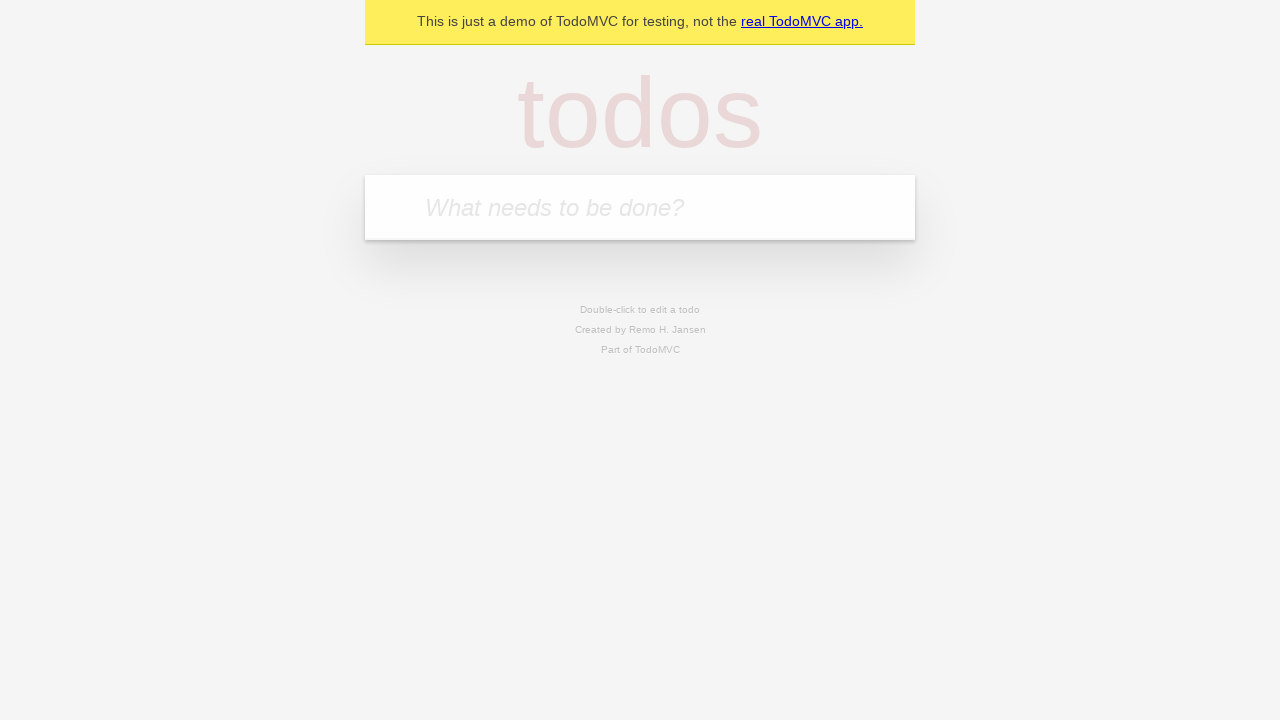

Located the todo input field
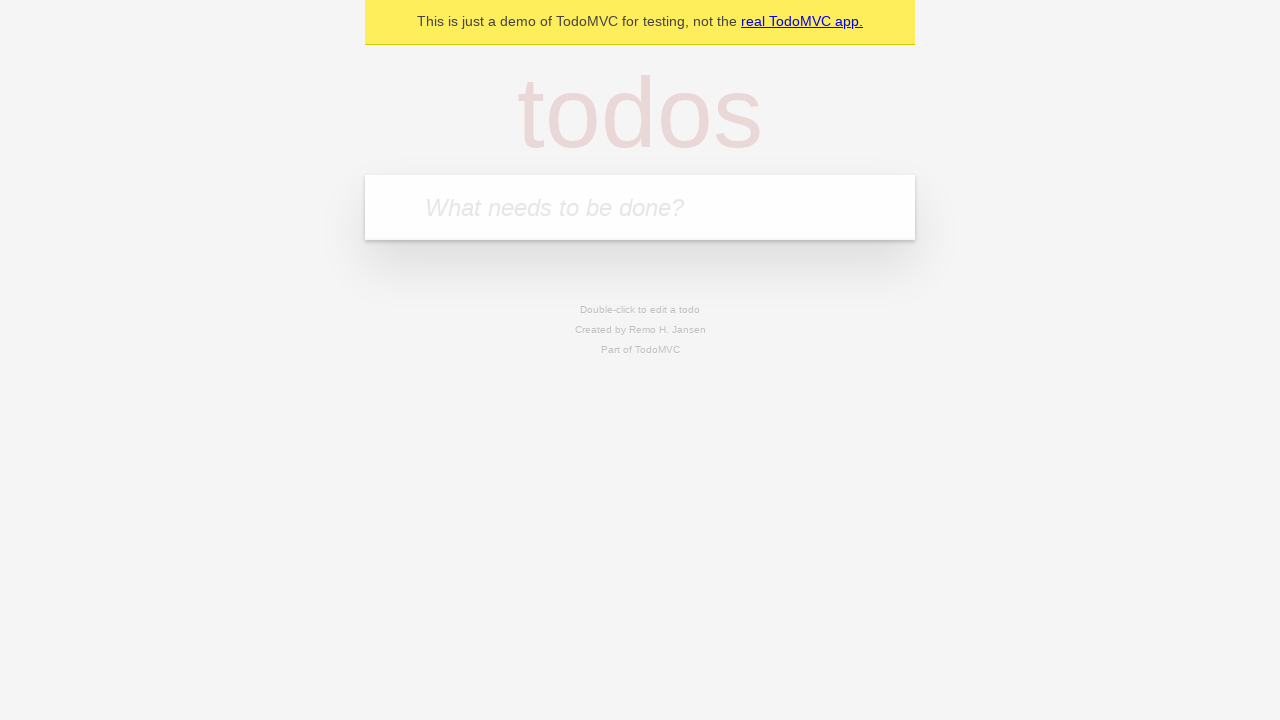

Filled first todo with 'buy some cheese' on internal:attr=[placeholder="What needs to be done?"i]
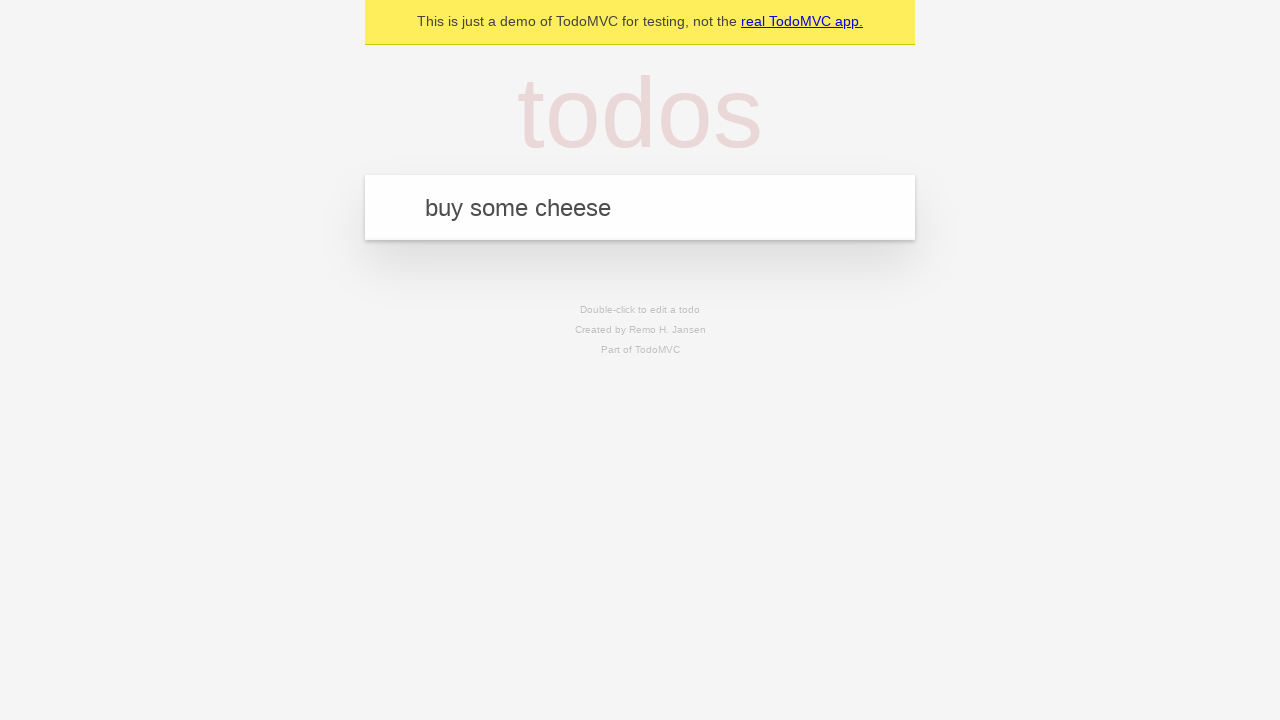

Pressed Enter to create first todo on internal:attr=[placeholder="What needs to be done?"i]
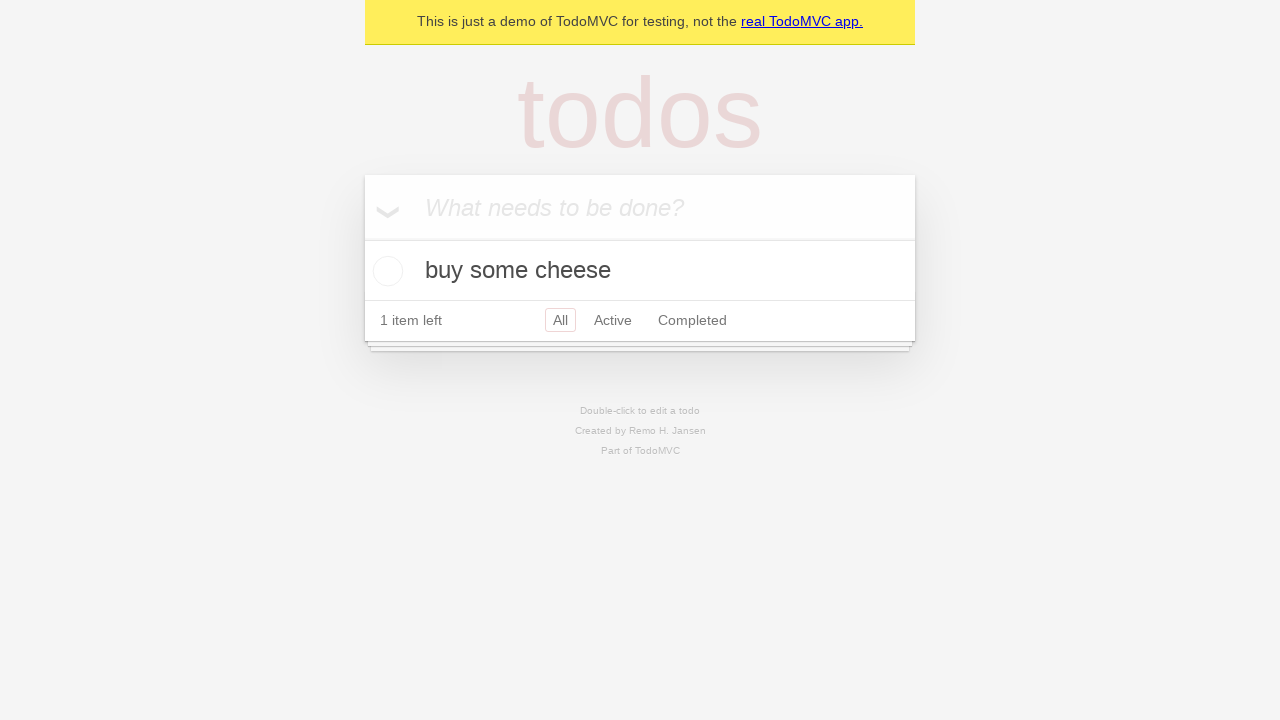

Filled second todo with 'feed the cat' on internal:attr=[placeholder="What needs to be done?"i]
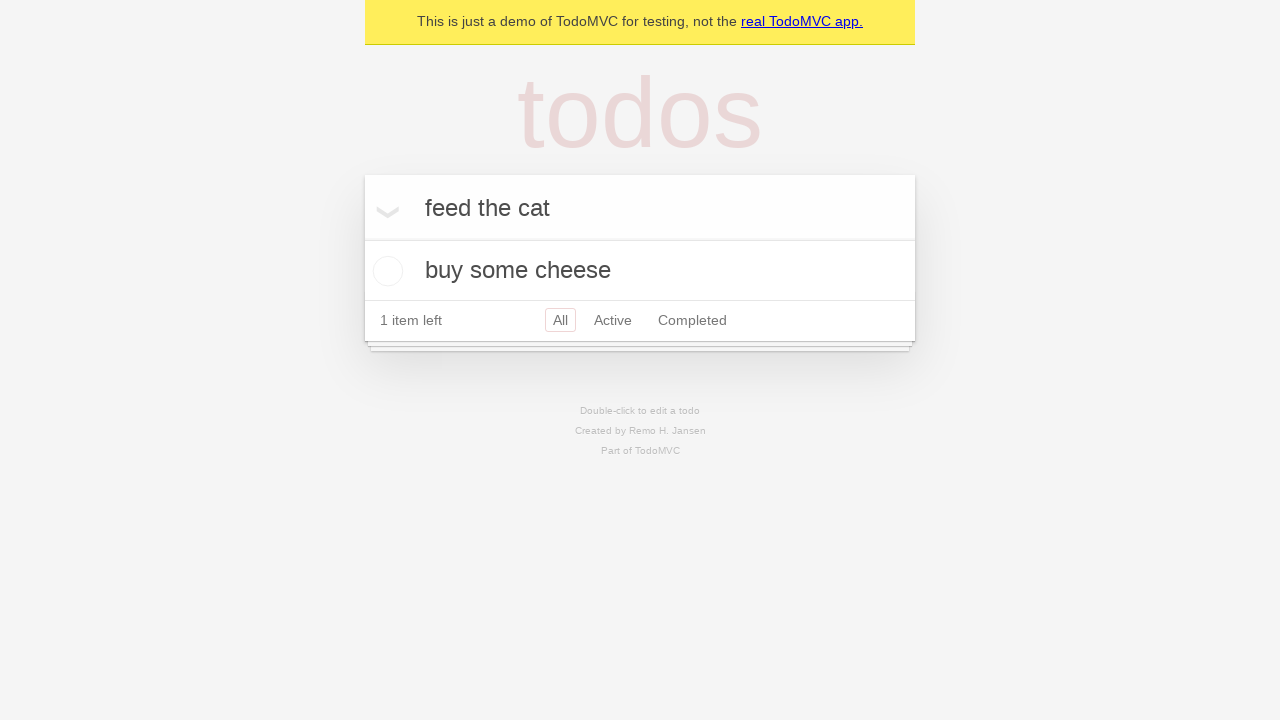

Pressed Enter to create second todo on internal:attr=[placeholder="What needs to be done?"i]
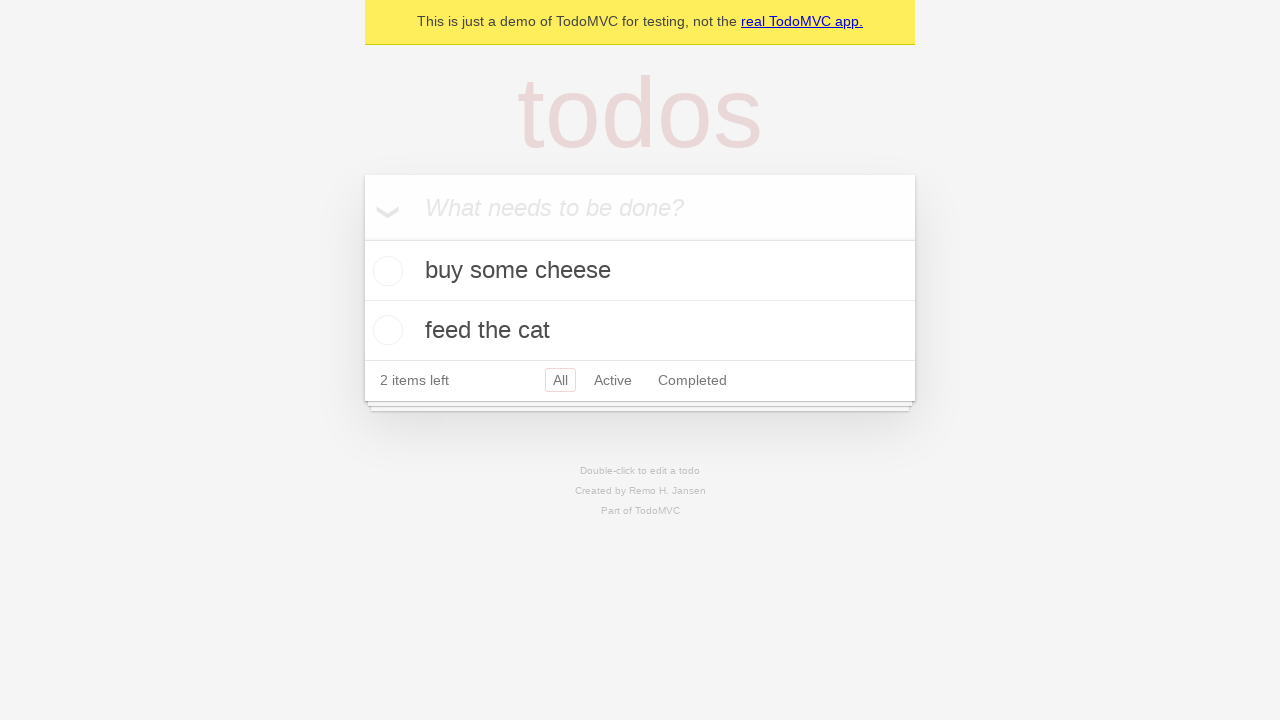

Filled third todo with 'book a doctors appointment' on internal:attr=[placeholder="What needs to be done?"i]
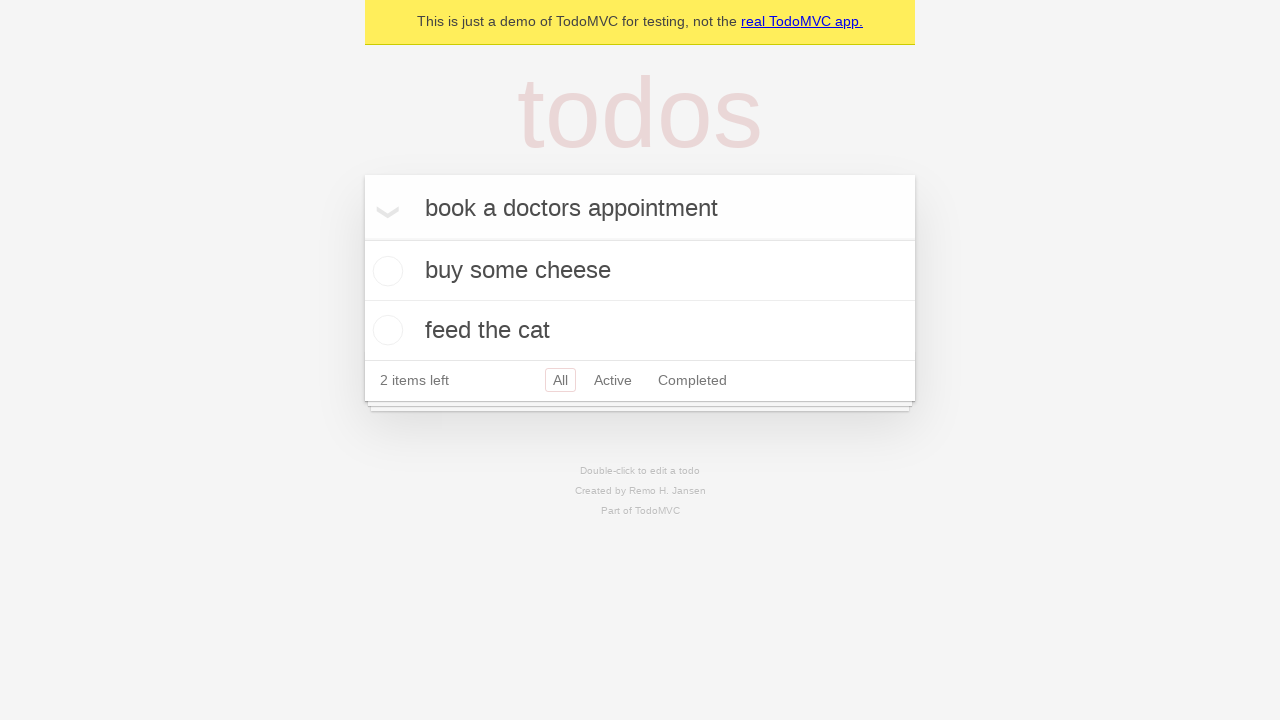

Pressed Enter to create third todo on internal:attr=[placeholder="What needs to be done?"i]
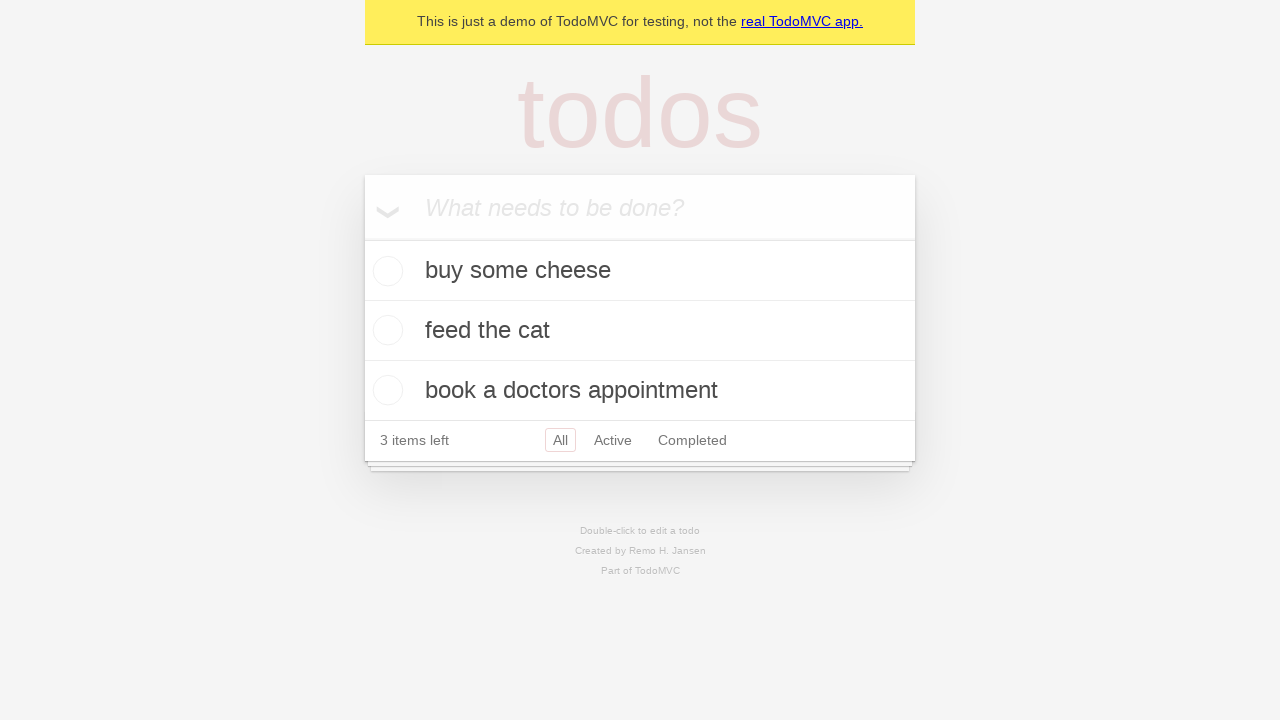

Located all todo items
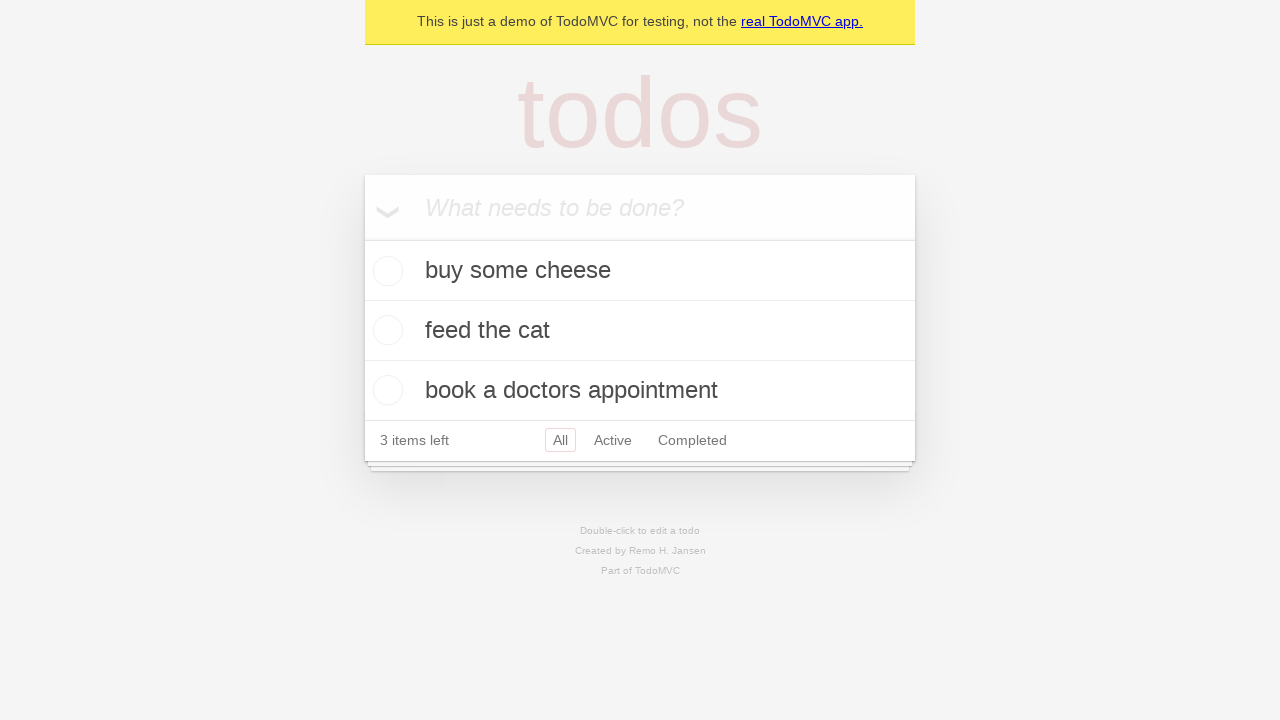

Selected the second todo item
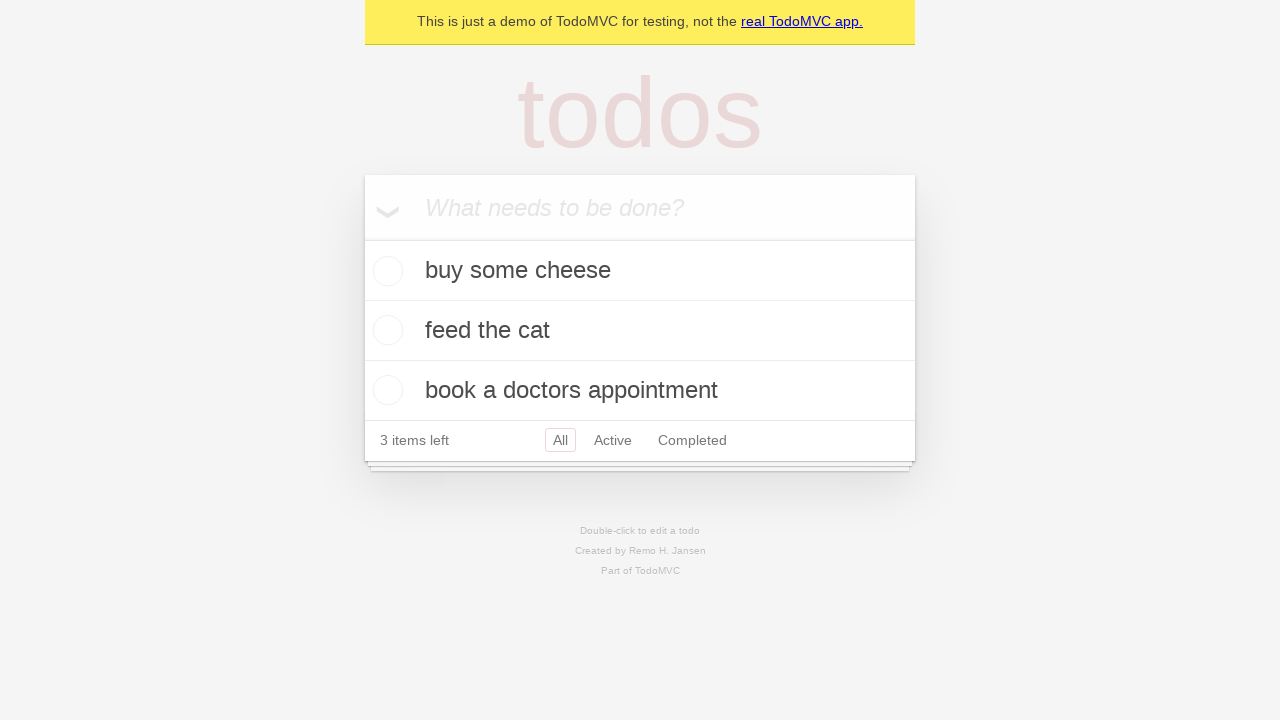

Double-clicked second todo to enter edit mode at (640, 331) on internal:testid=[data-testid="todo-item"s] >> nth=1
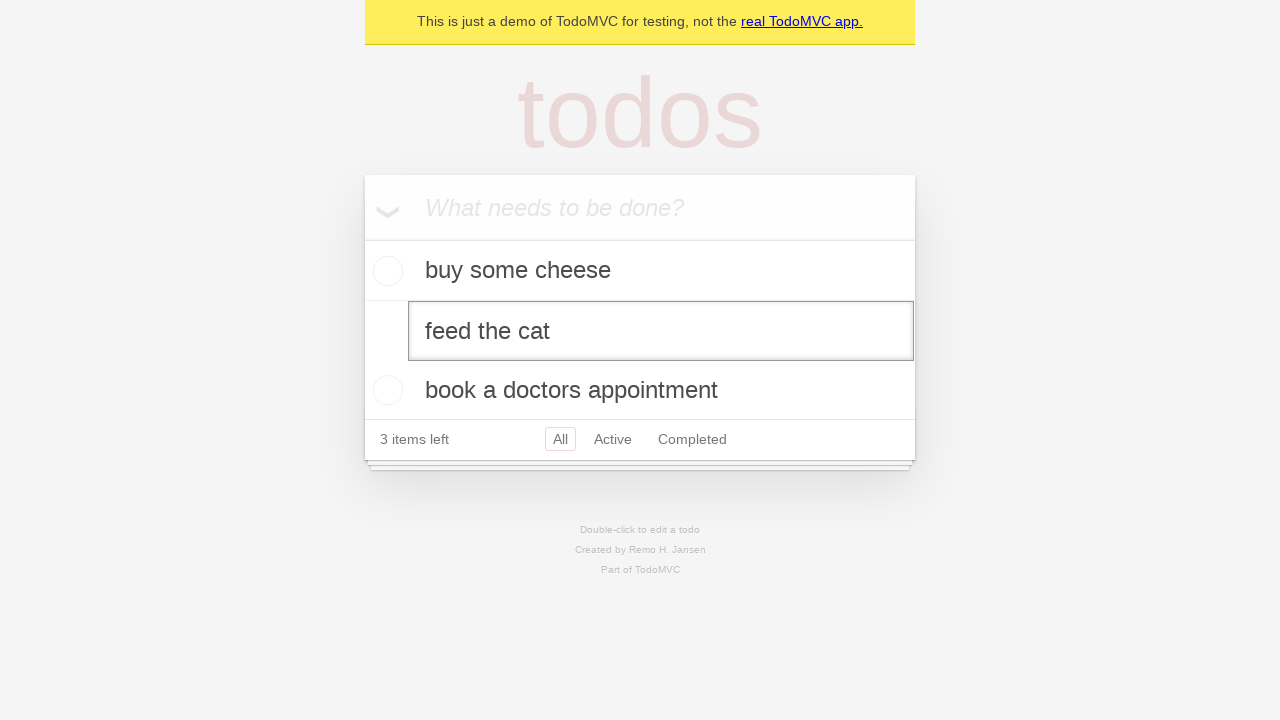

Filled edit field with new text 'buy some sausages' on internal:testid=[data-testid="todo-item"s] >> nth=1 >> internal:role=textbox[nam
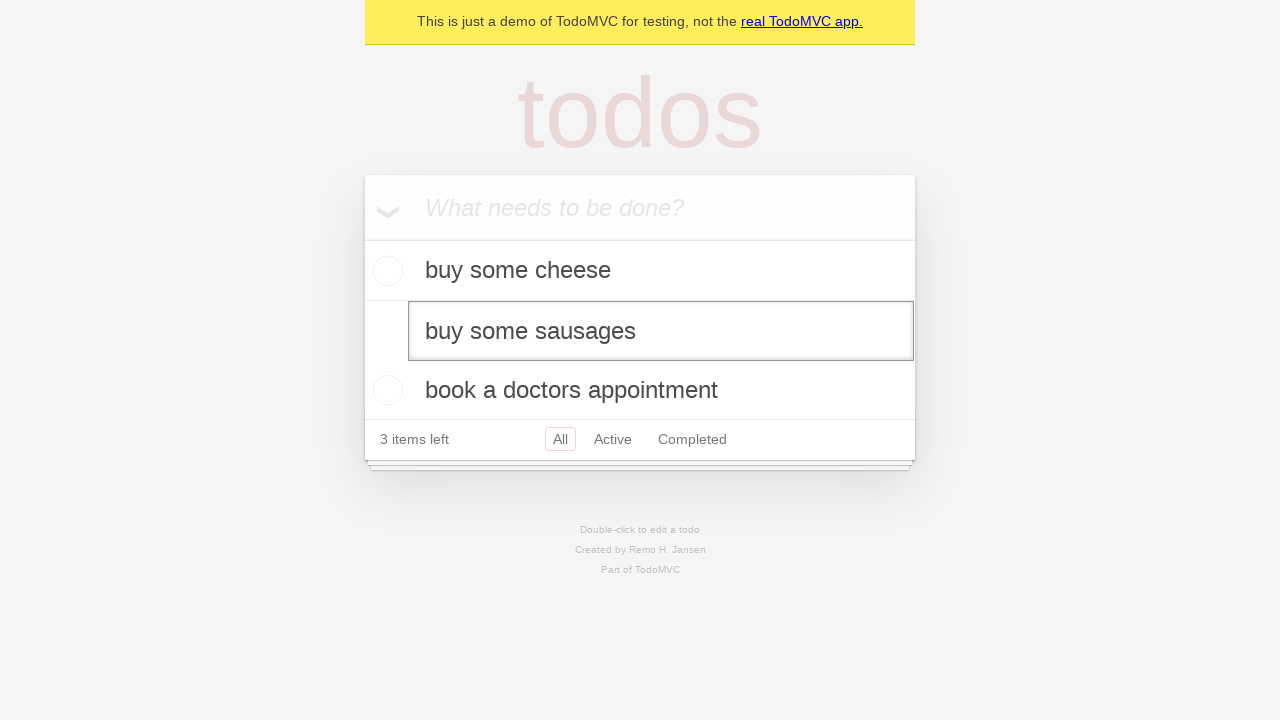

Pressed Enter to save the edited todo on internal:testid=[data-testid="todo-item"s] >> nth=1 >> internal:role=textbox[nam
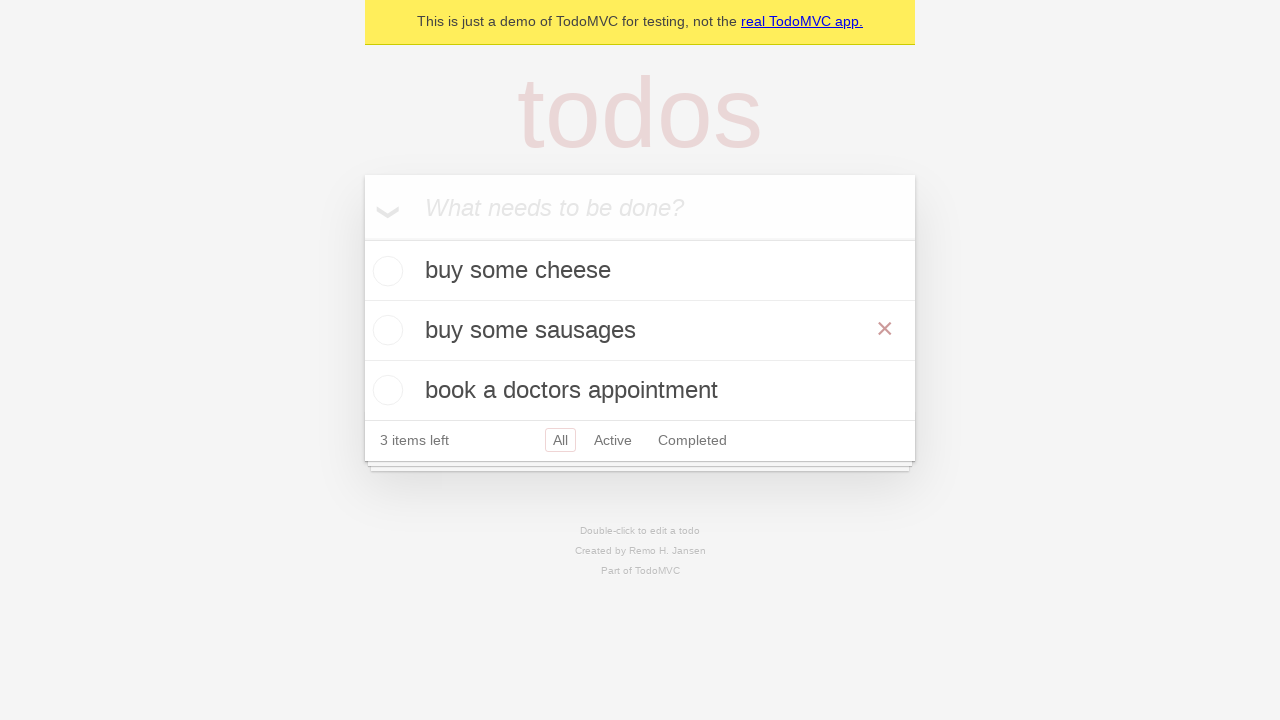

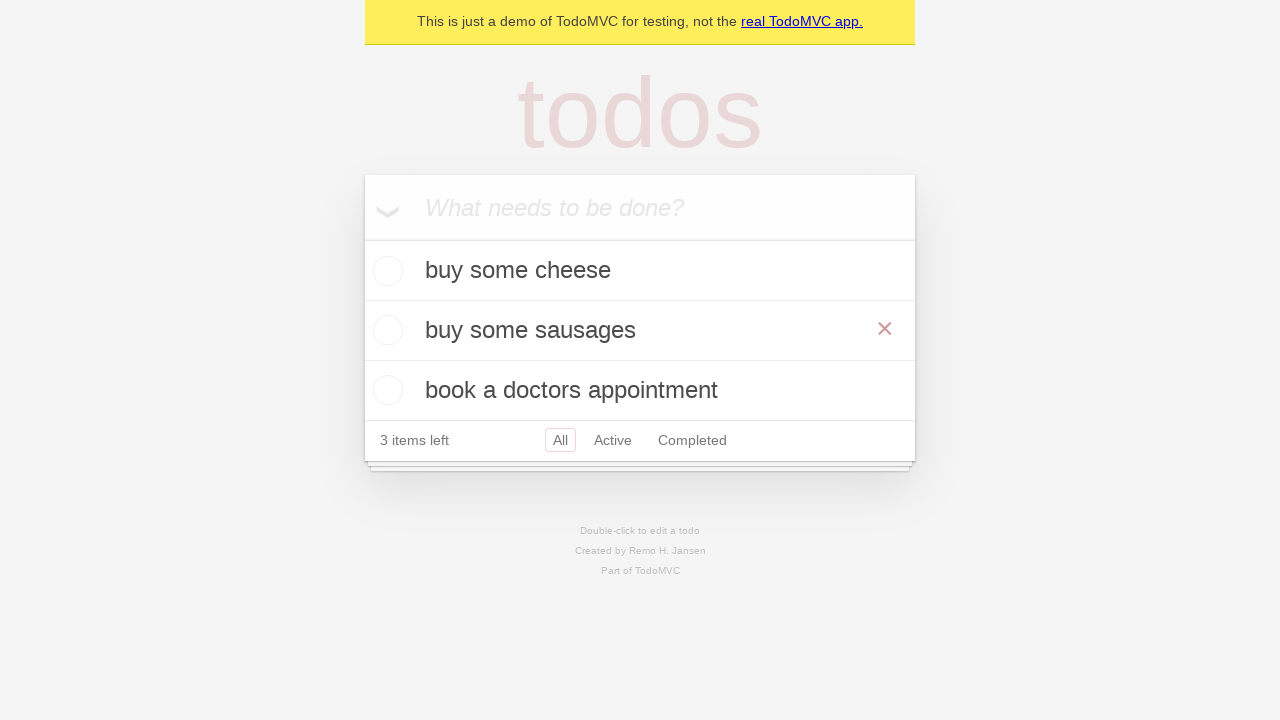